Tests browser window management operations including resizing, repositioning, maximizing, minimizing, and fullscreen mode

Starting URL: https://Automationstepbystep.com

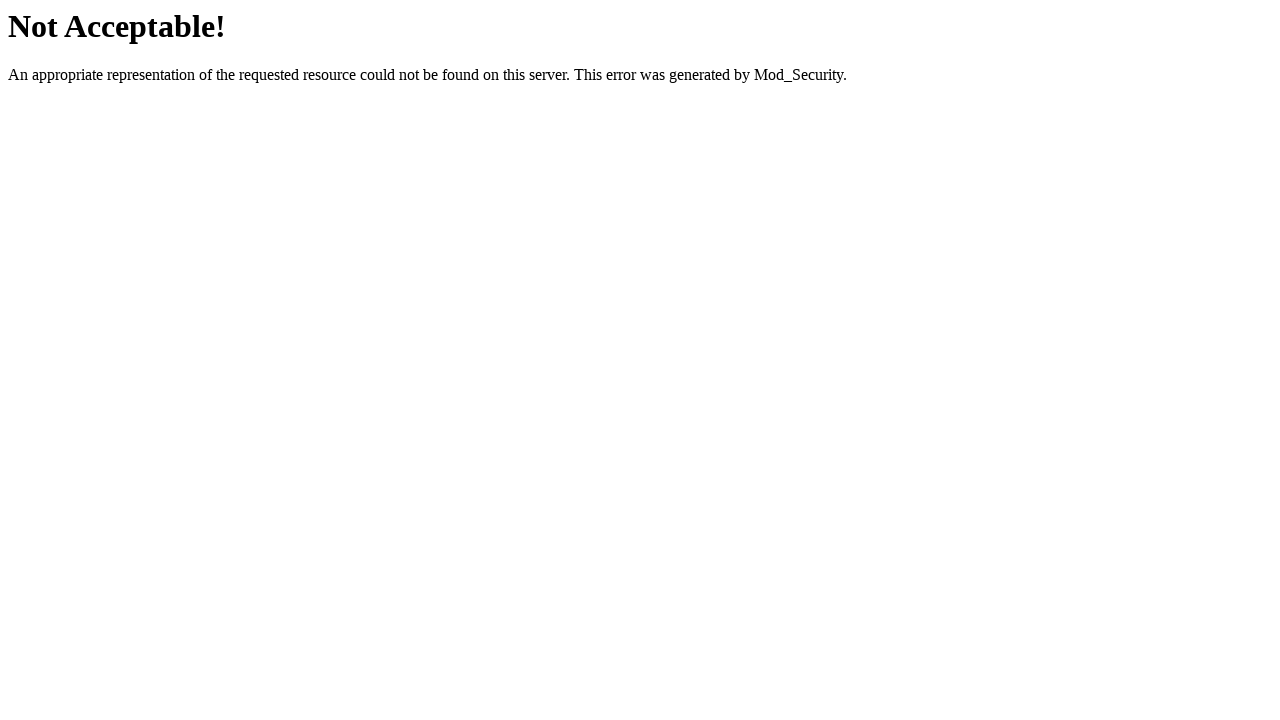

Retrieved current viewport size
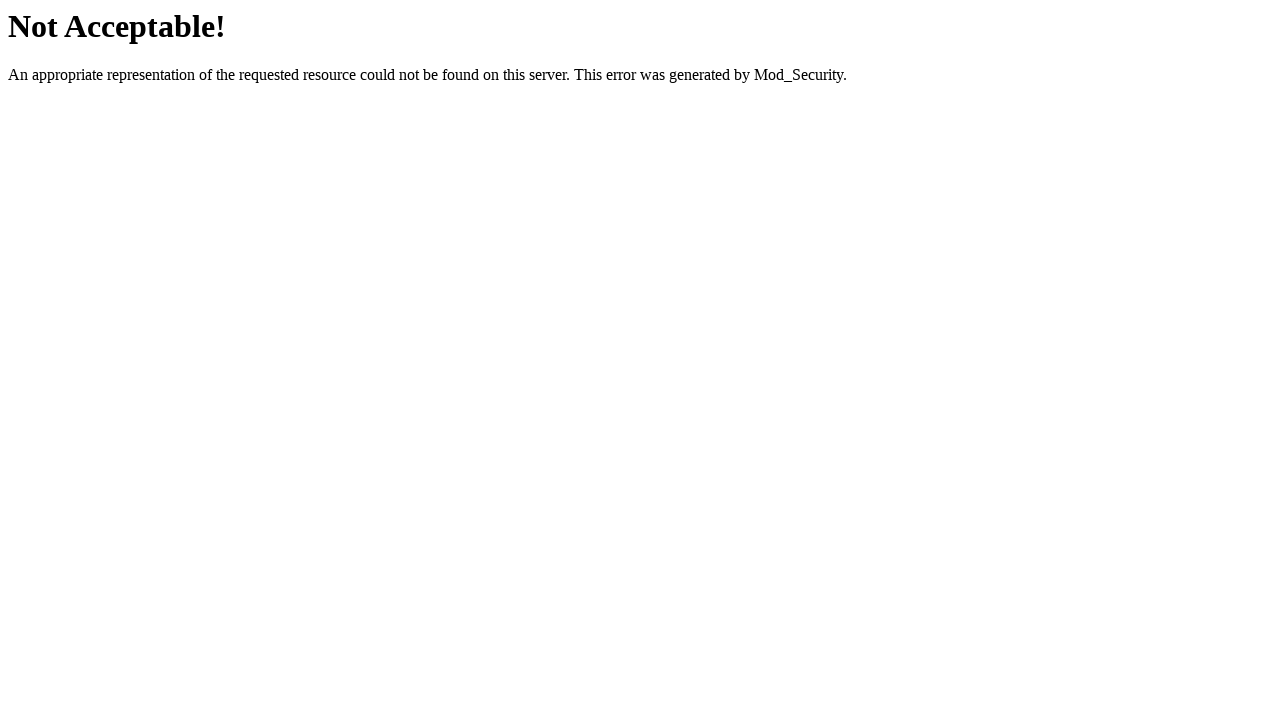

Resized viewport to 800x600
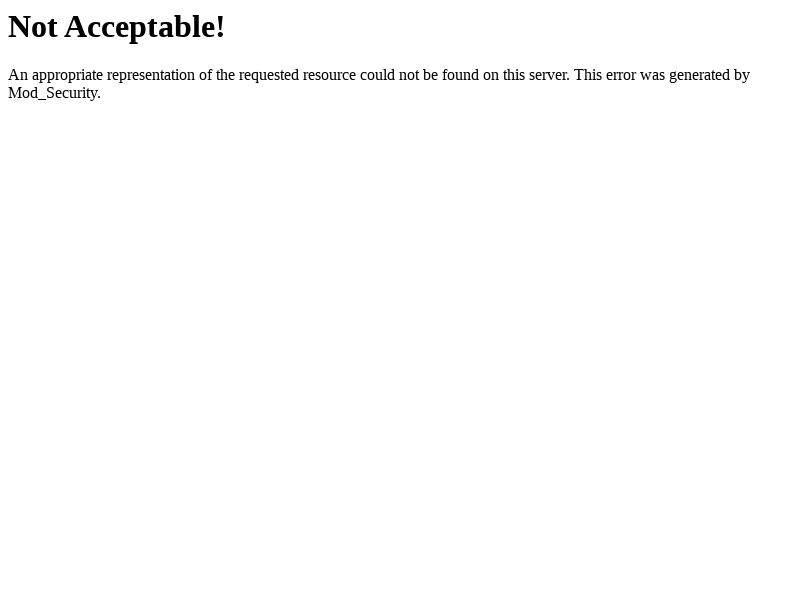

Retrieved updated viewport size after resize
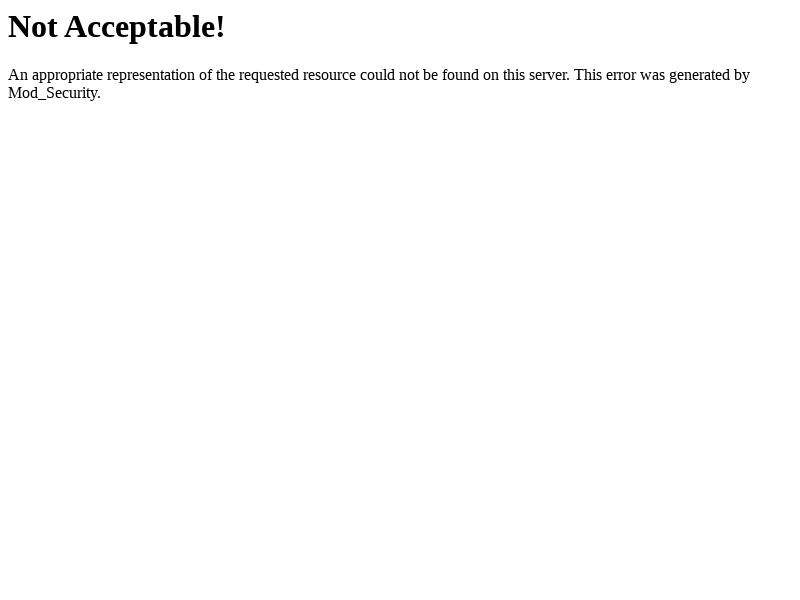

Maximized window by setting viewport to 1920x1080
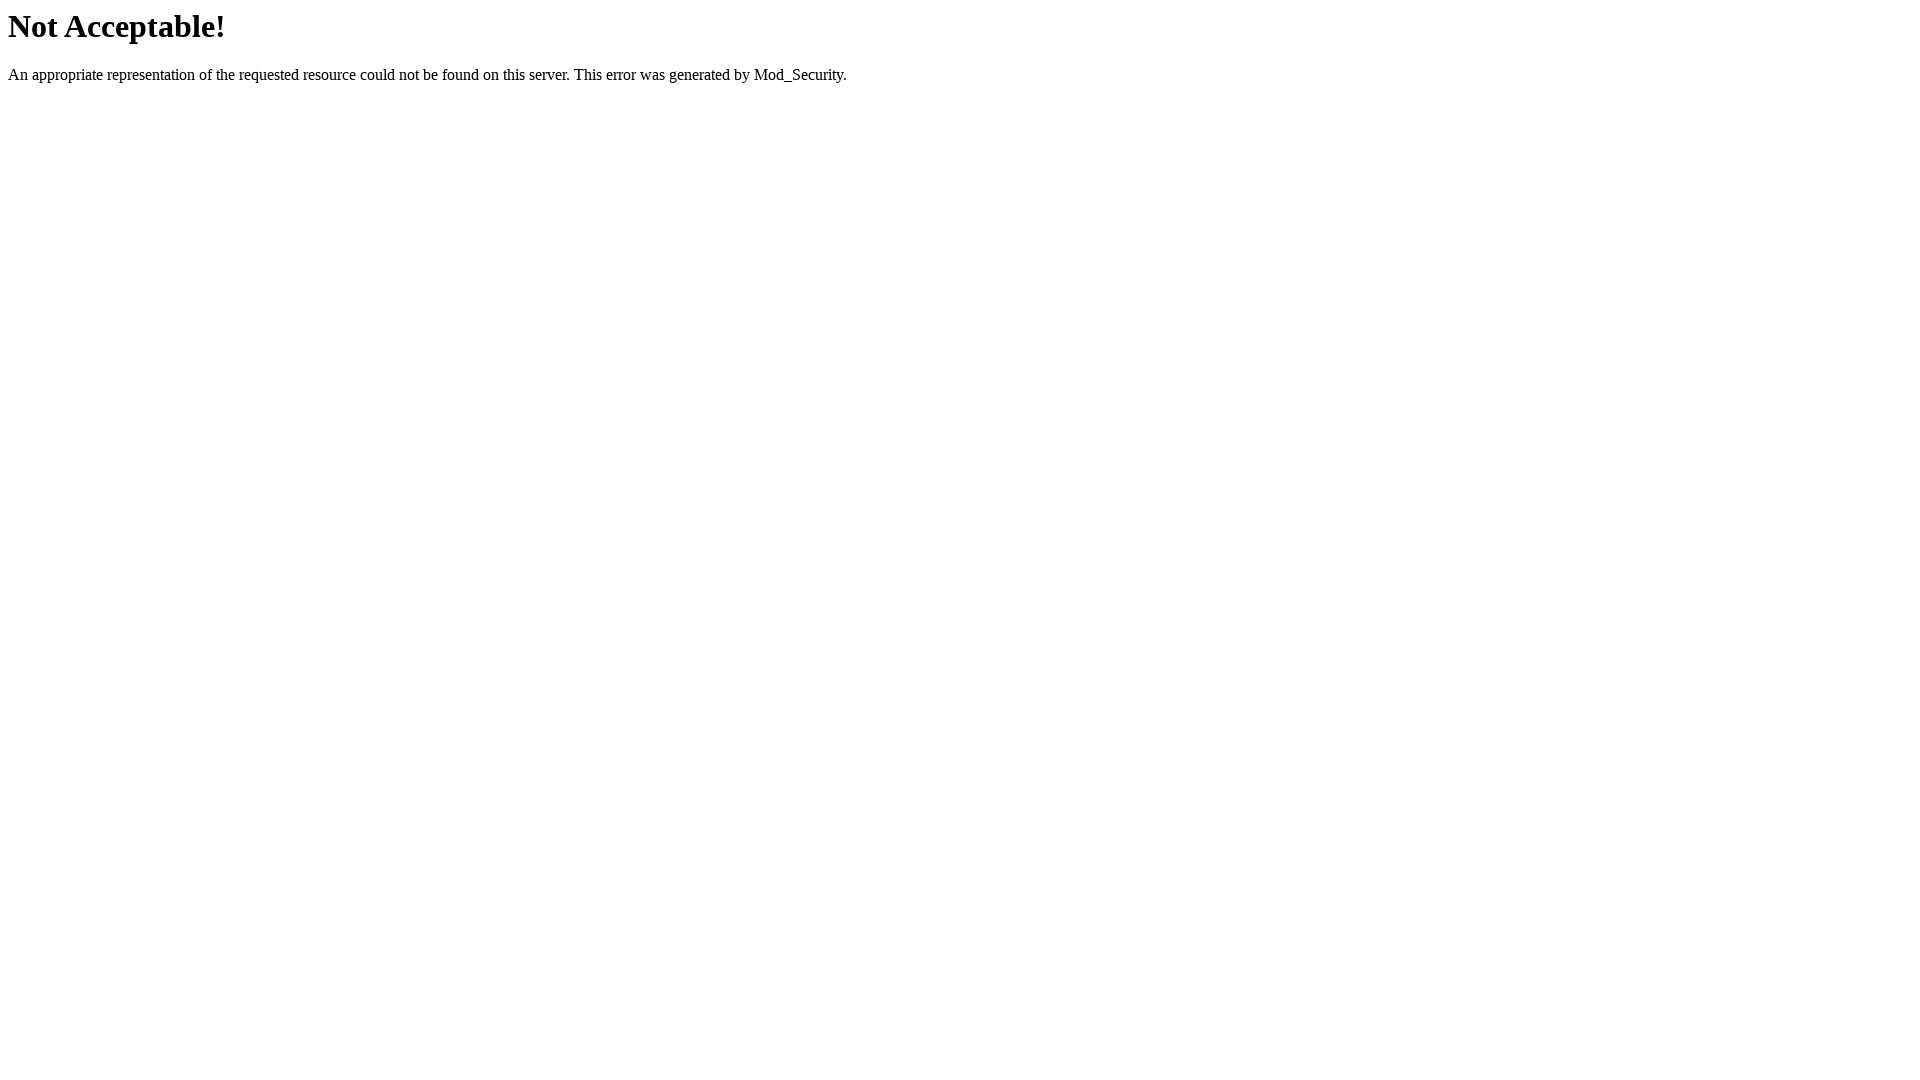

Waited 2 seconds to observe maximized window
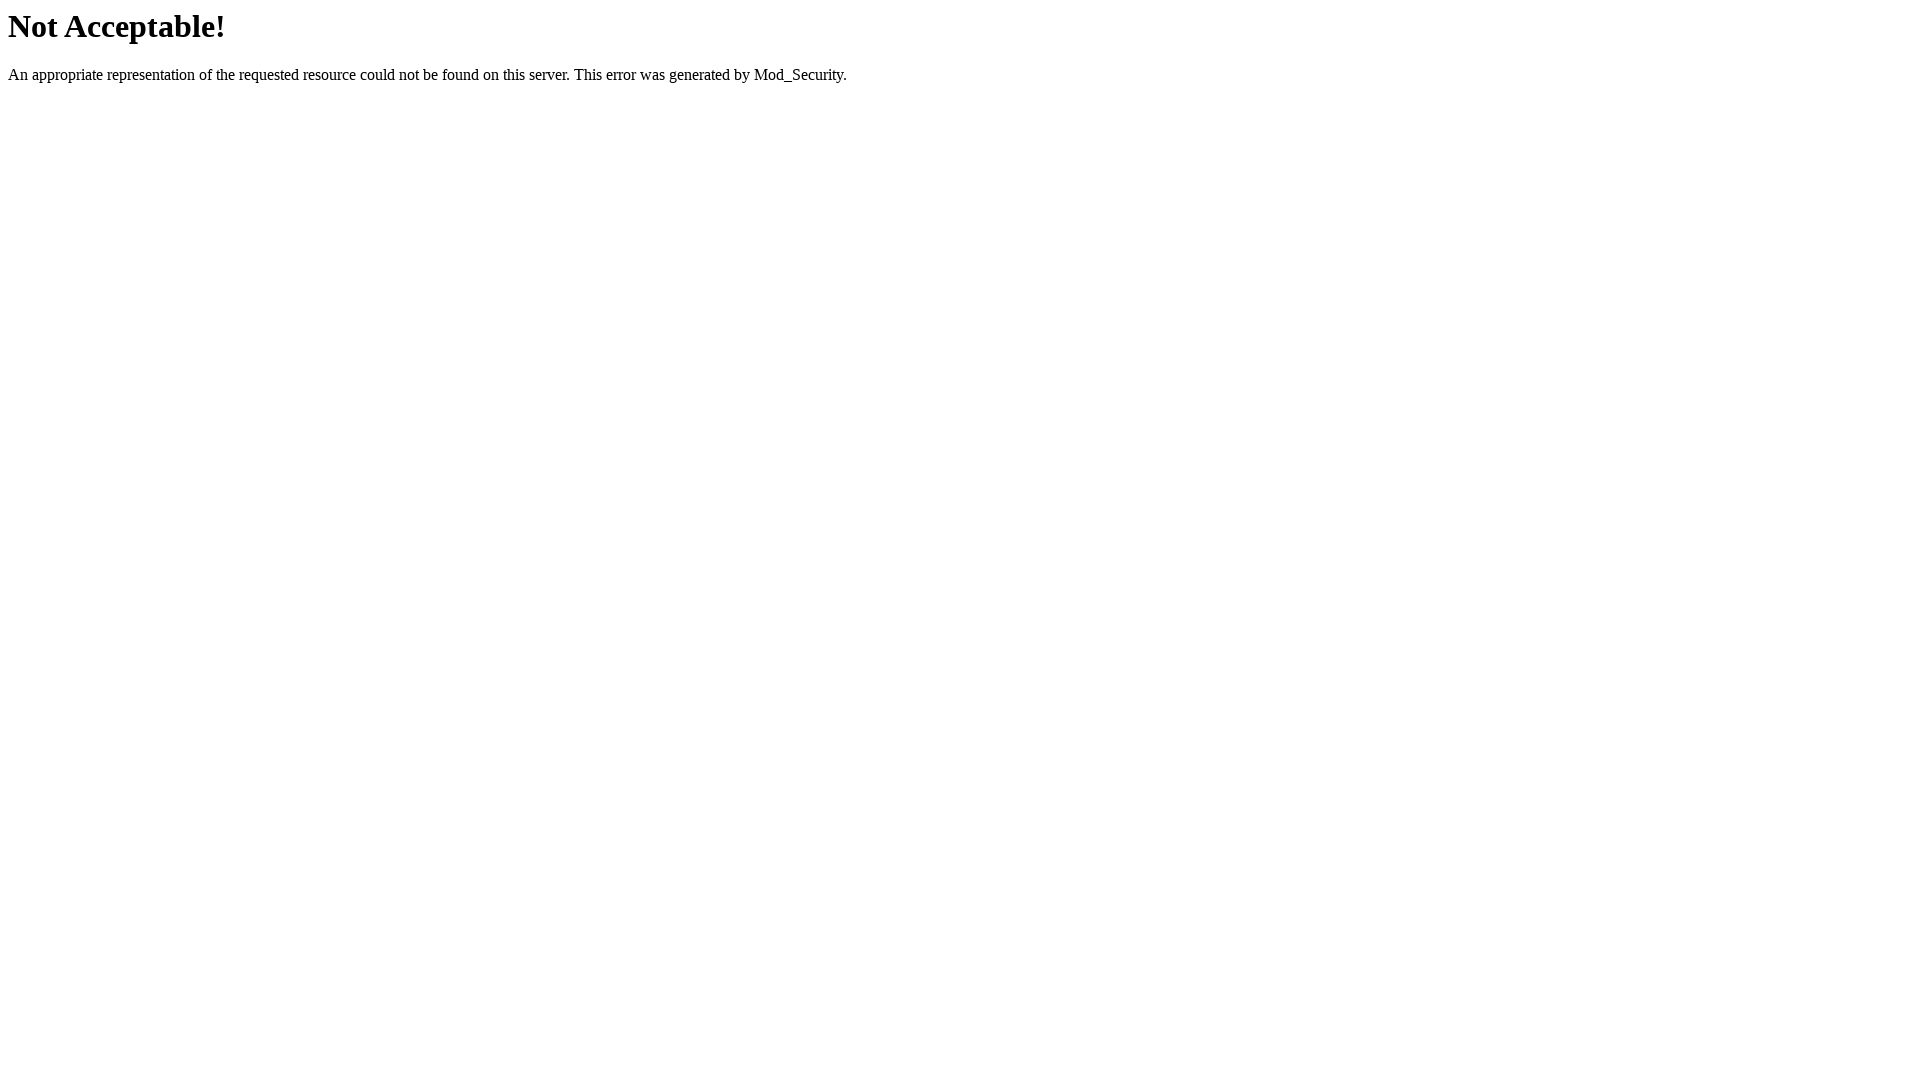

Minimized window effect by setting viewport to 400x300
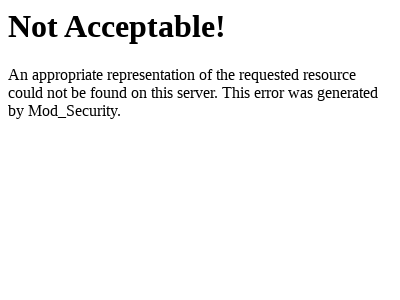

Waited 3 seconds to observe minimized window
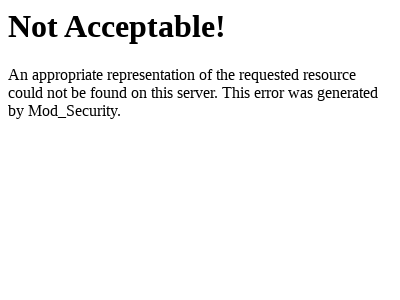

Set viewport to fullscreen mode at 1920x1080
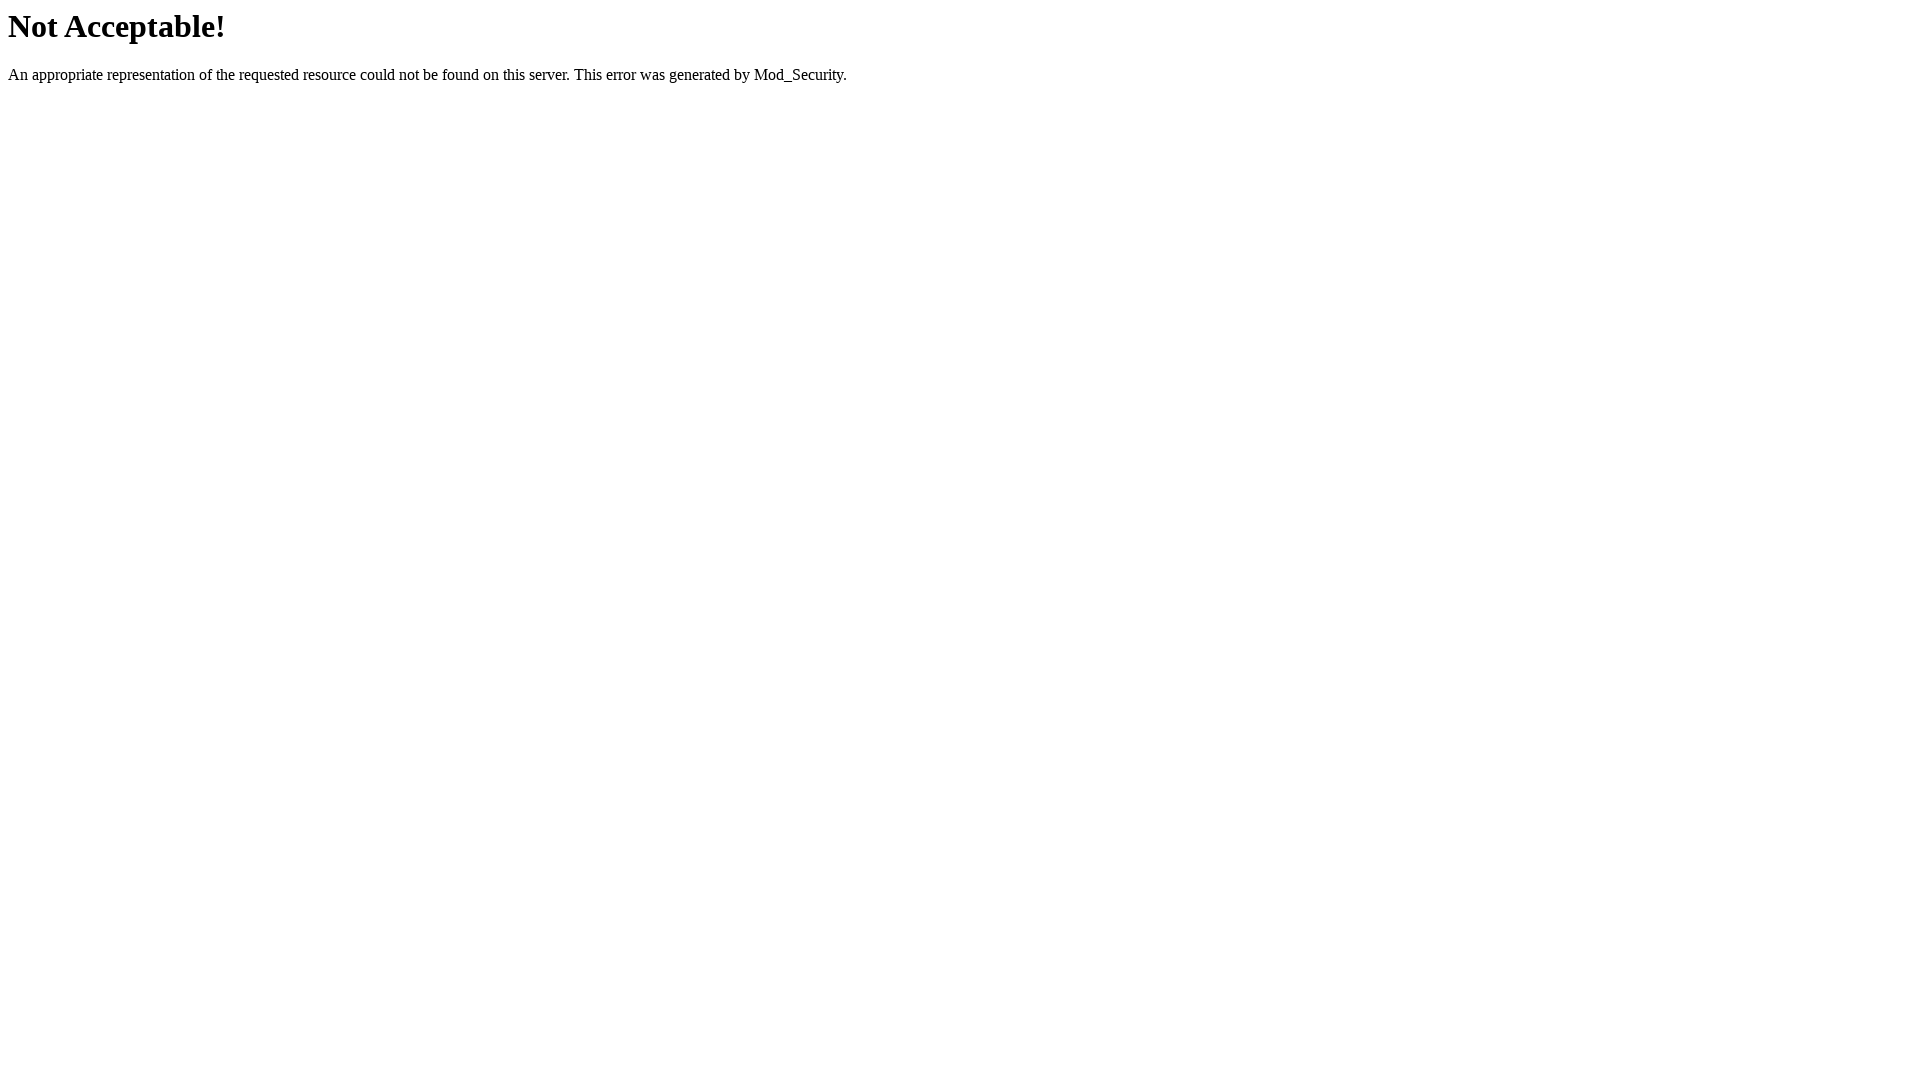

Waited 2 seconds to observe fullscreen window
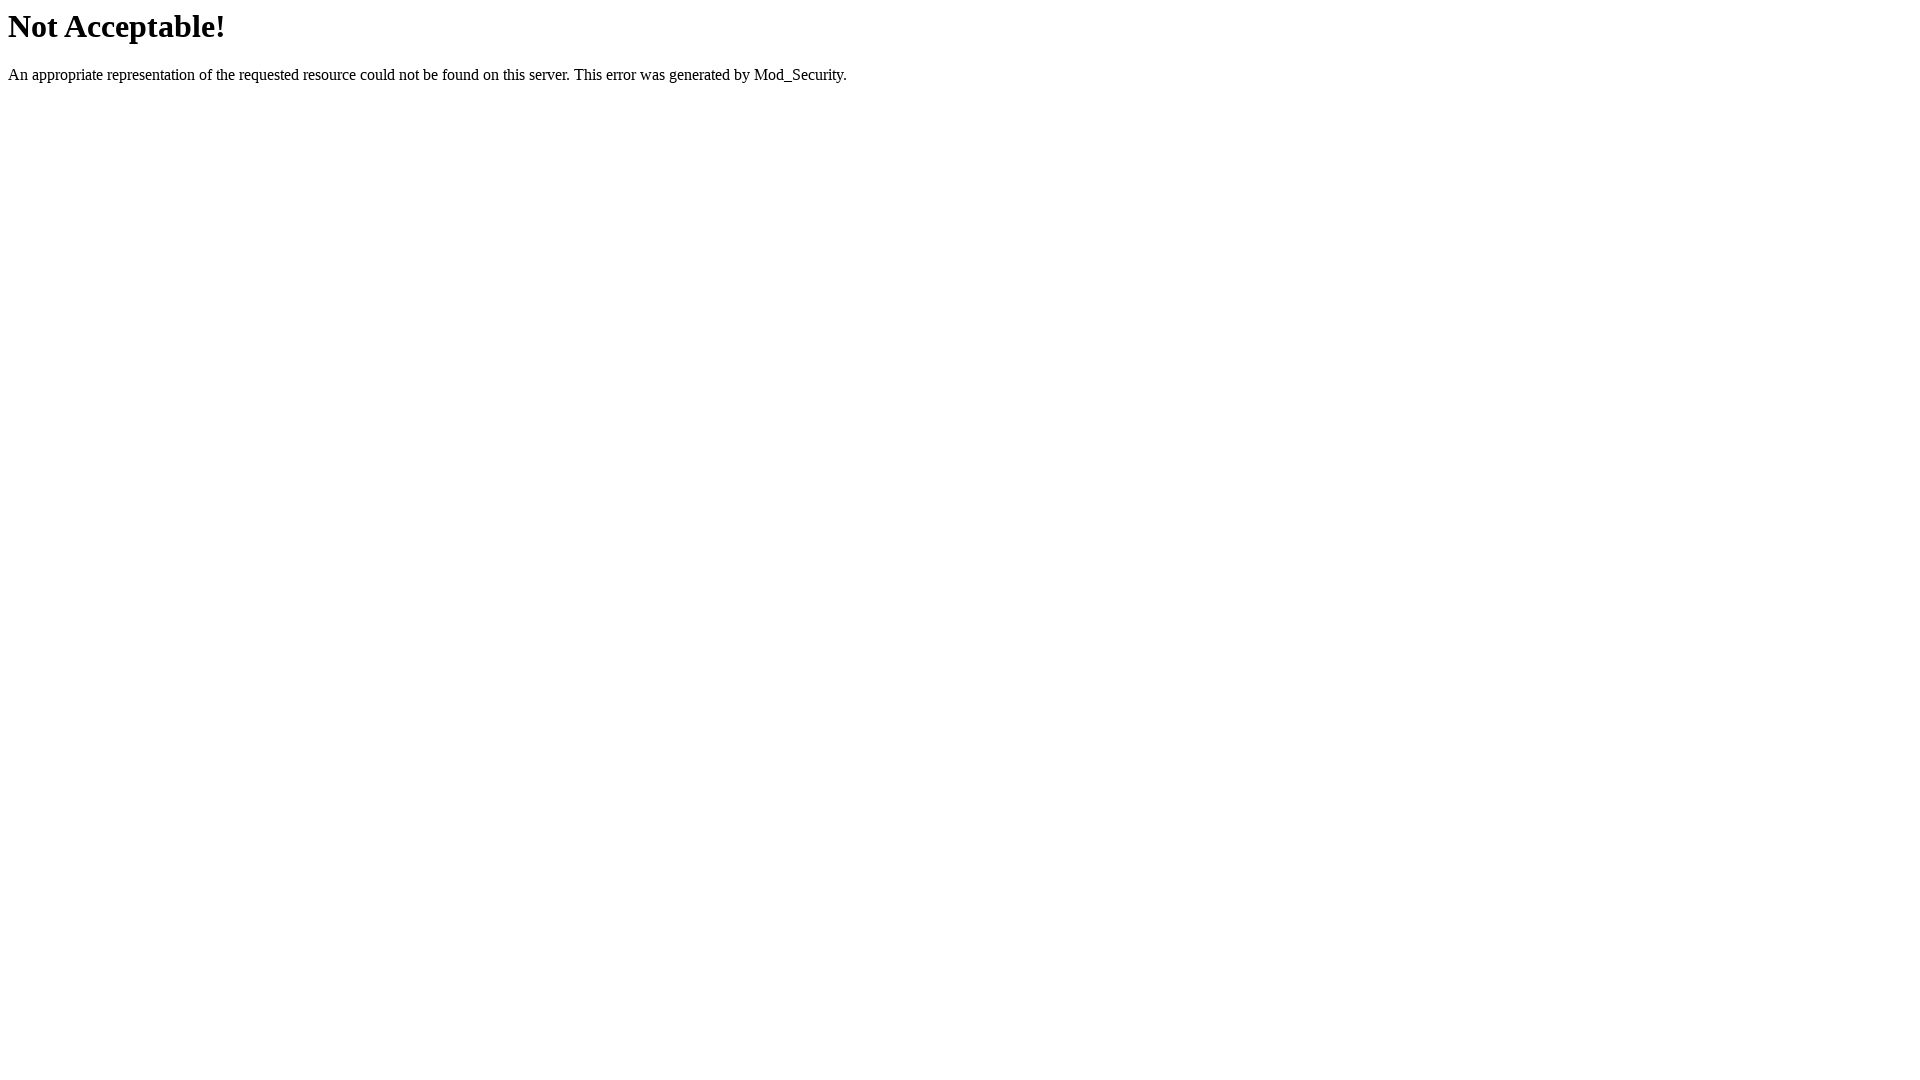

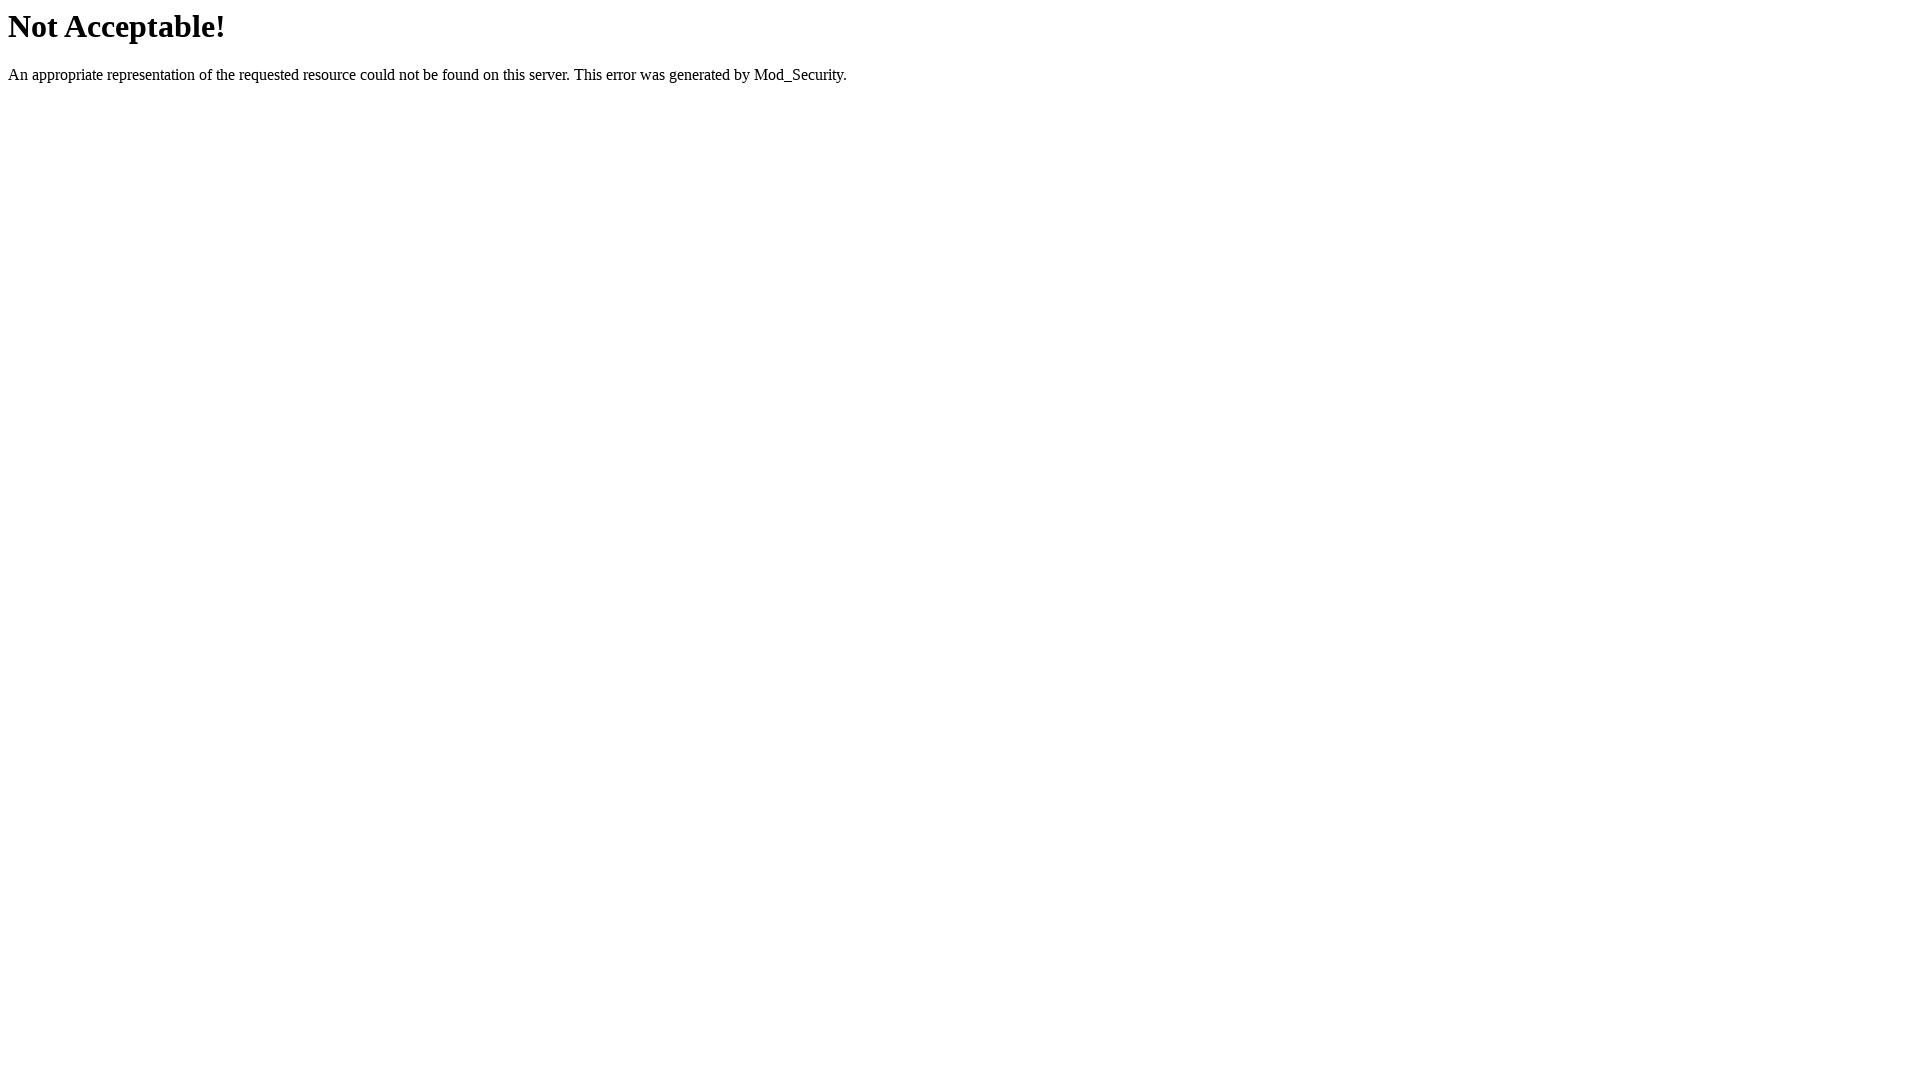